Switches to an iframe, verifies content inside the frame, then switches back to main content

Starting URL: https://demoqa.com/frames

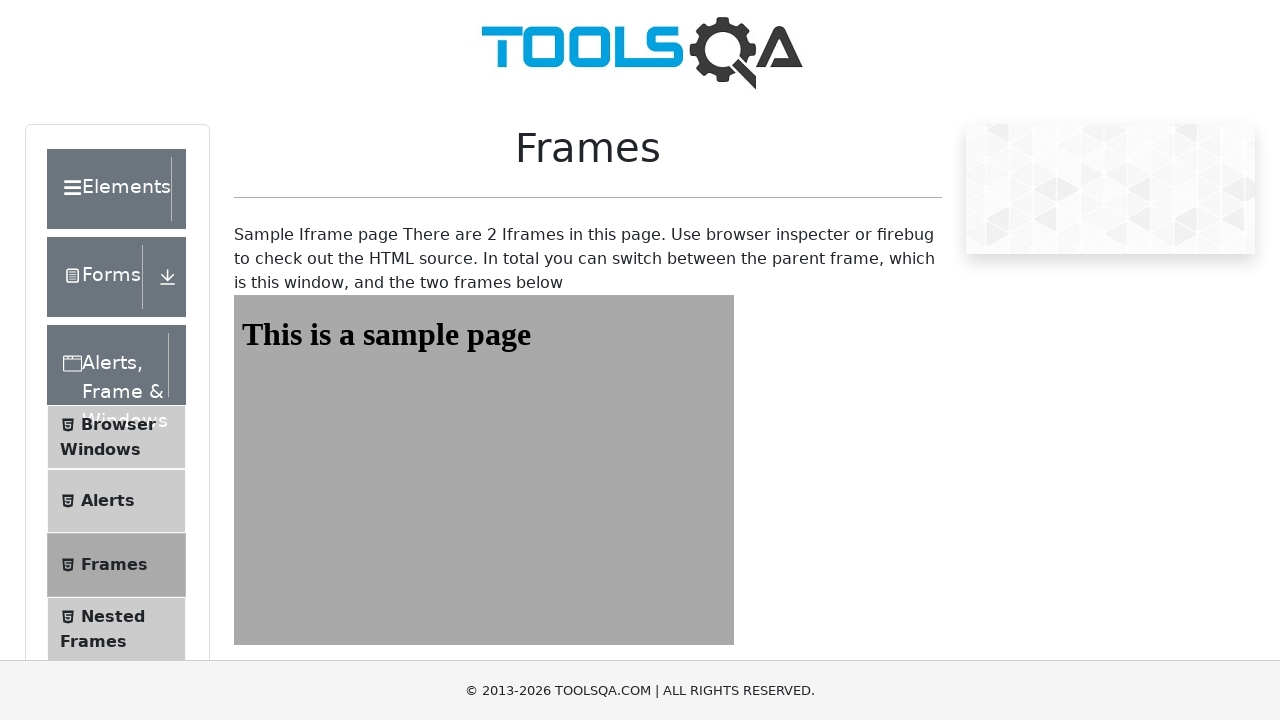

Navigated to frames demo page at https://demoqa.com/frames
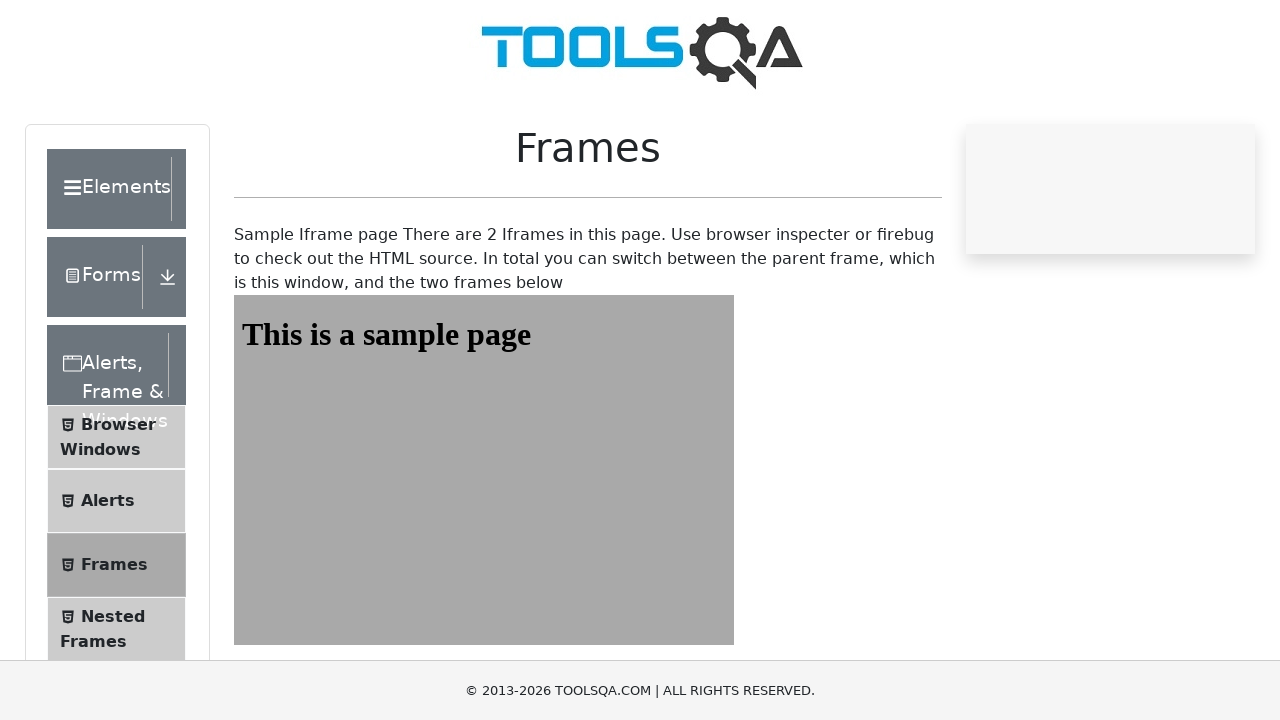

Switched to iframe with name 'frame1'
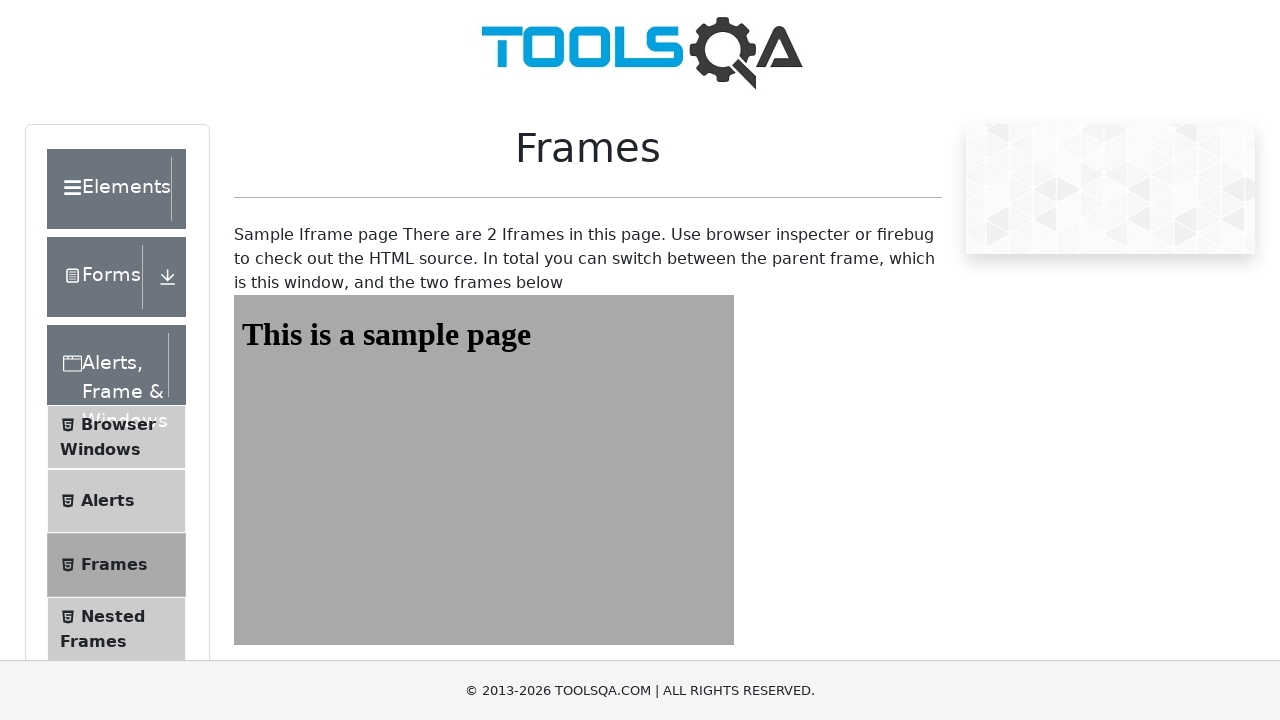

Verified that frame heading contains 'This is a sample page'
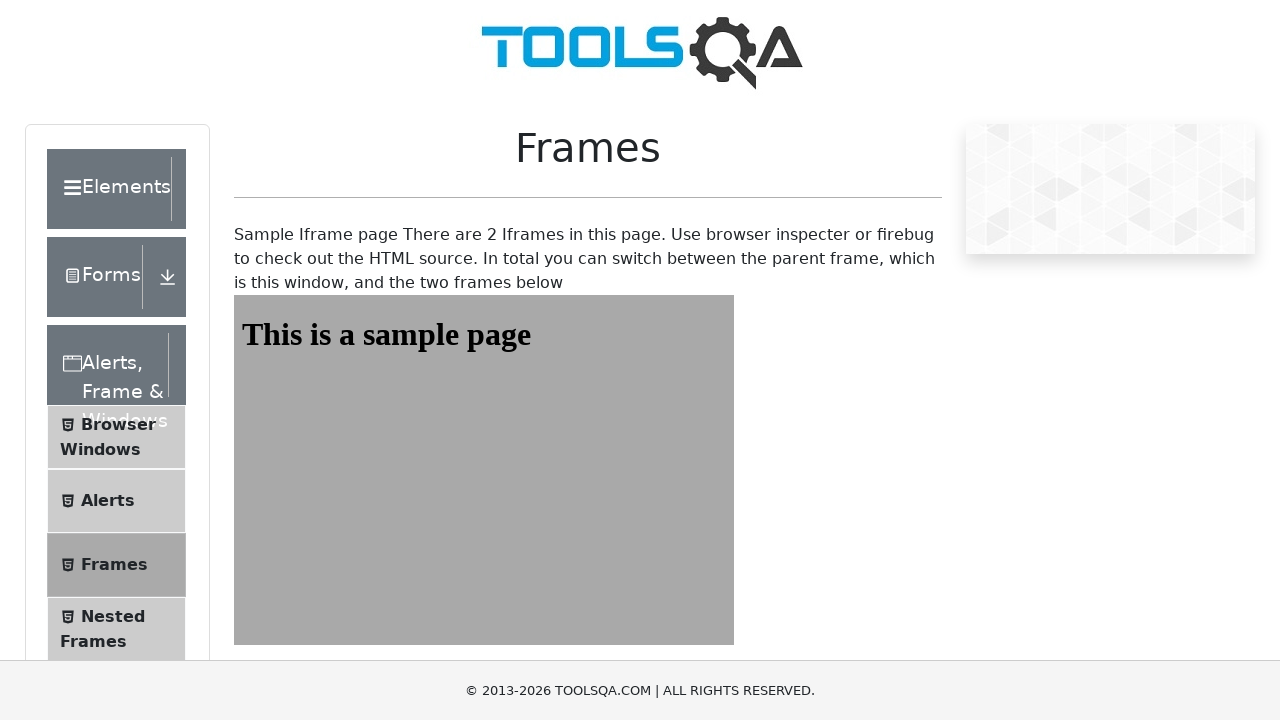

Switched back to main page content
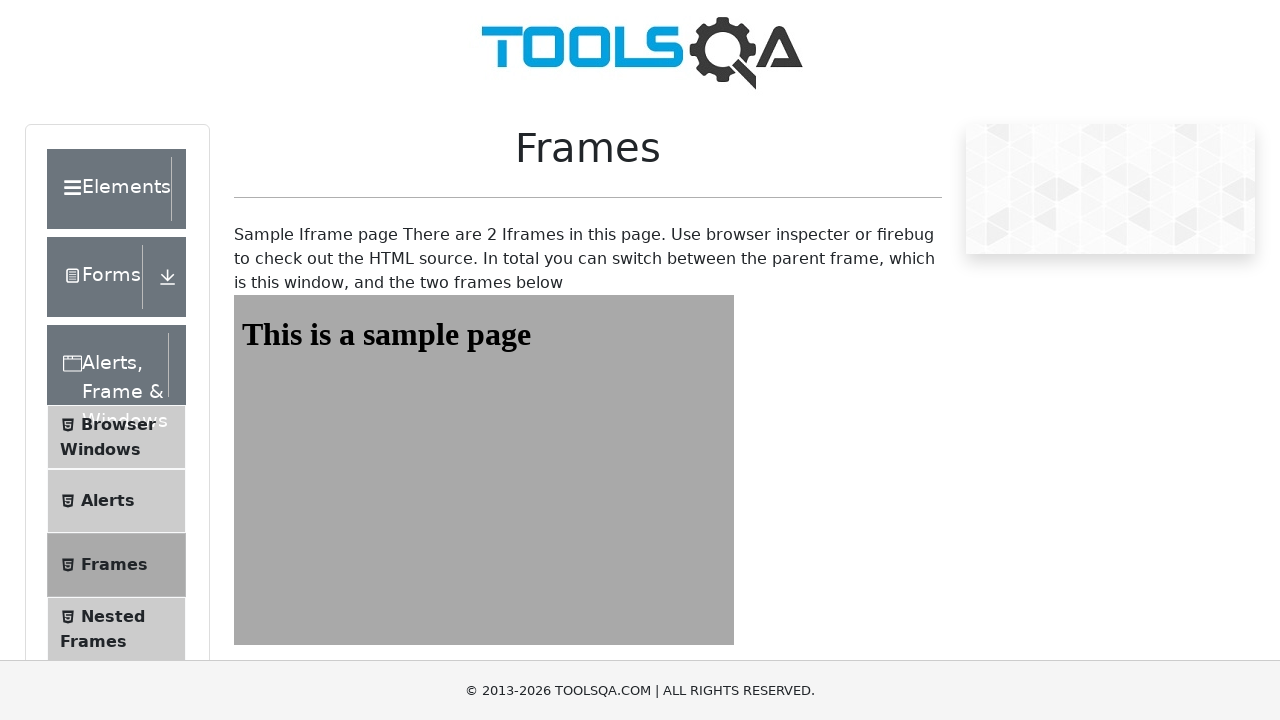

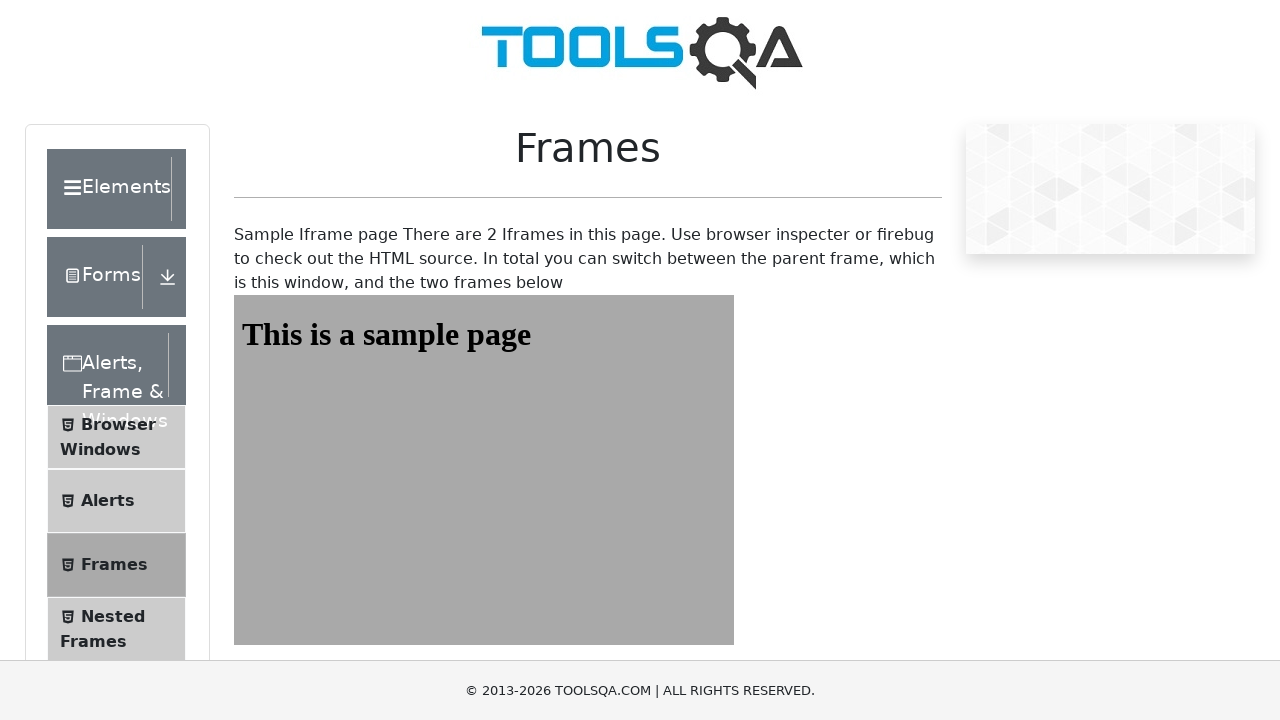